Selects words radio button, enters 5 as amount, generates Lorem Ipsum, and verifies the result contains exactly 5 words

Starting URL: https://lipsum.com

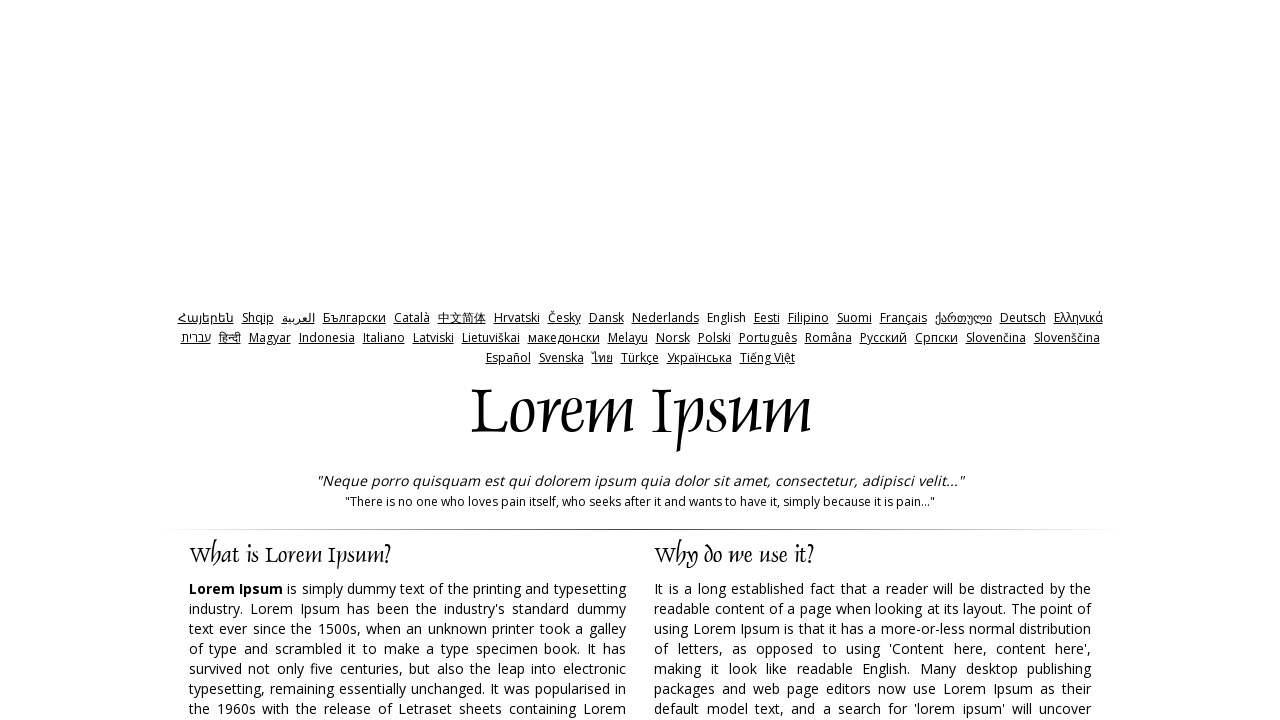

Clicked words radio button at (735, 360) on xpath=//input[@id='words']
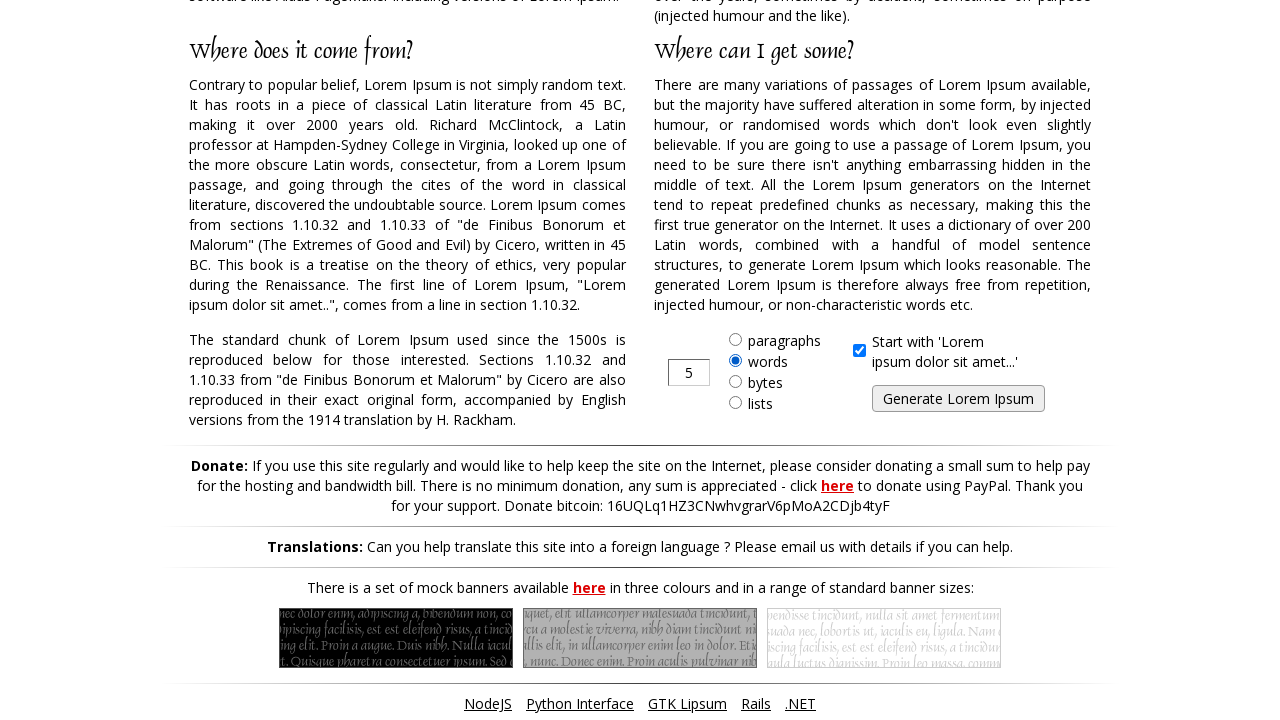

Clicked amount input field at (689, 372) on xpath=//input[@id='amount']
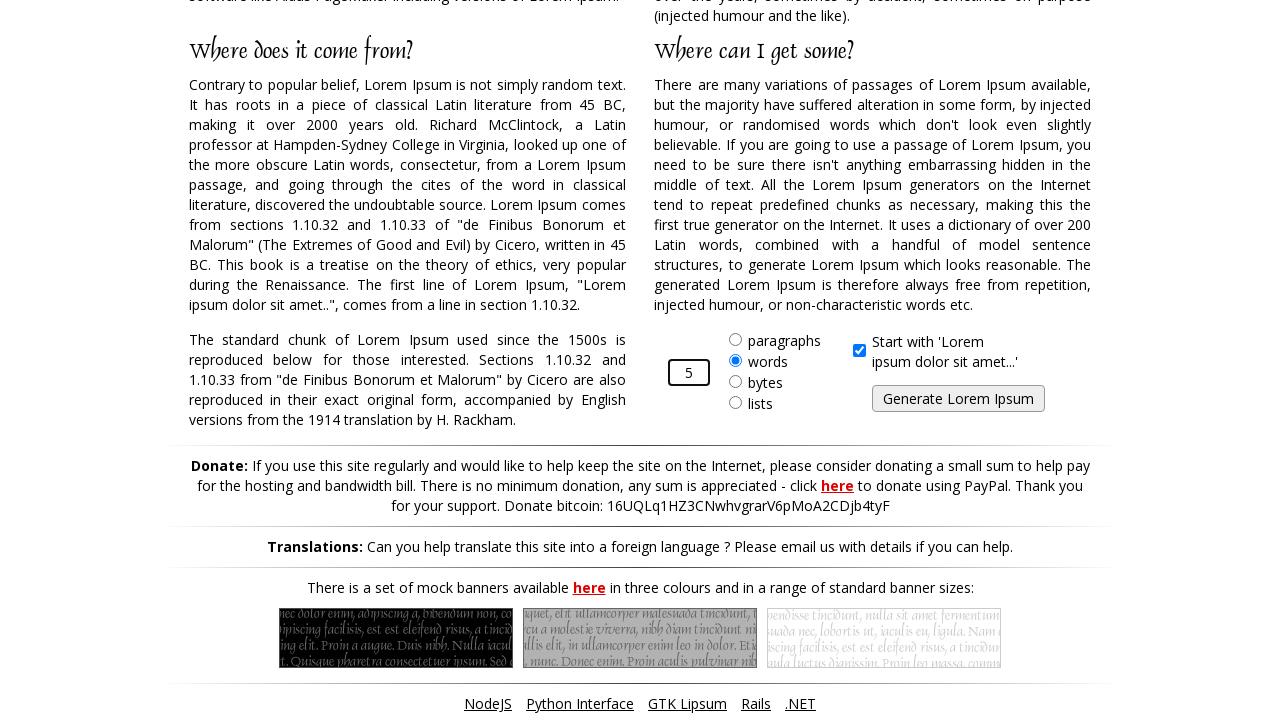

Filled amount field with '5' on //input[@id='amount']
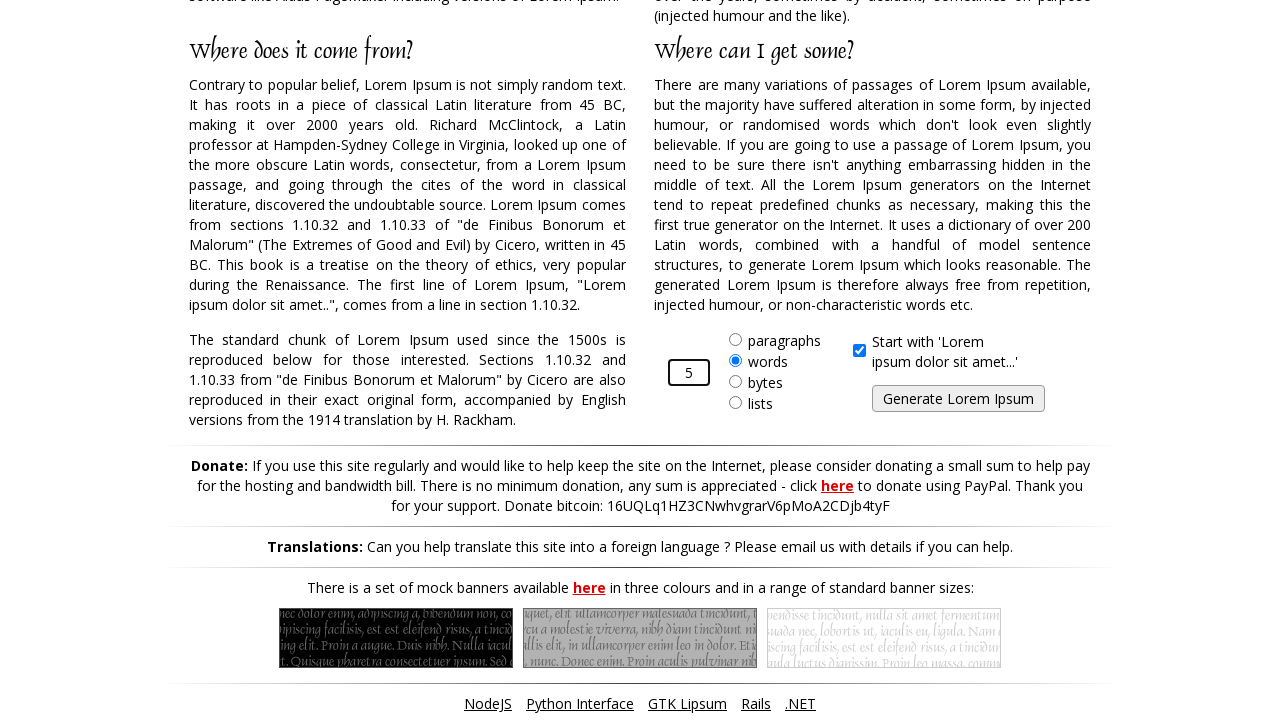

Clicked generate button at (958, 399) on xpath=//input[@id='generate']
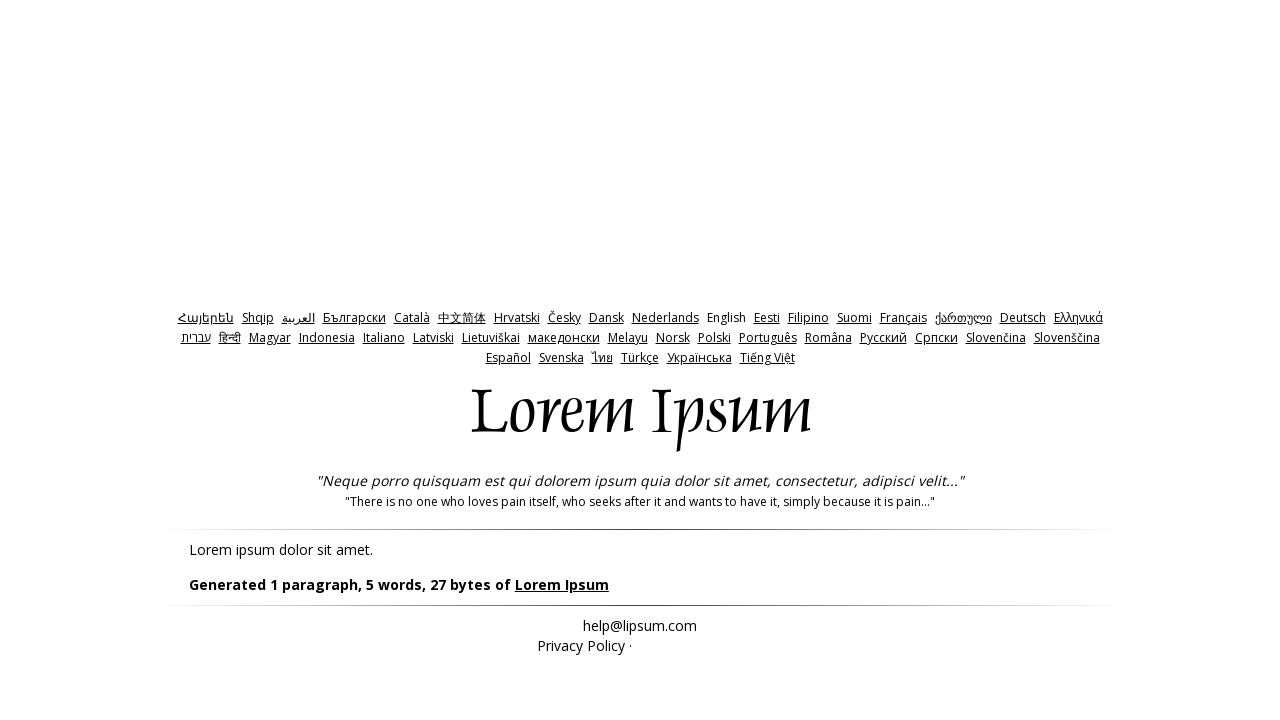

Page load state completed
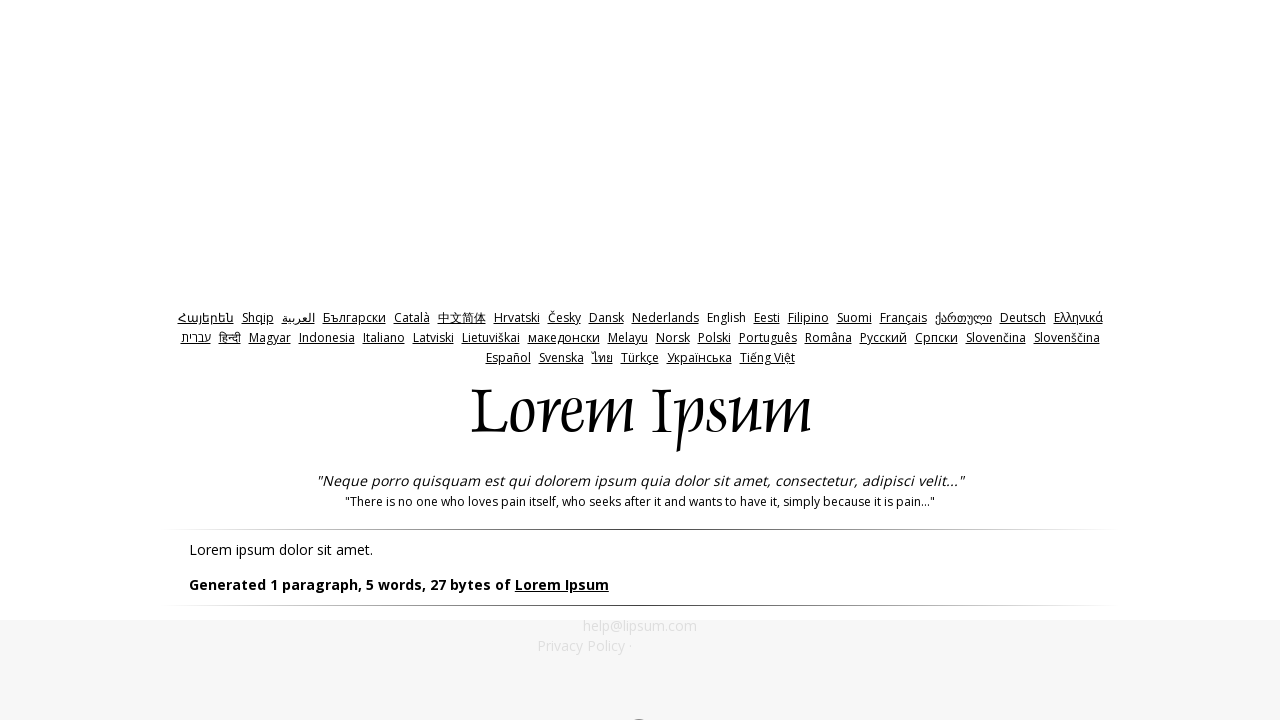

Lorem Ipsum result paragraph loaded
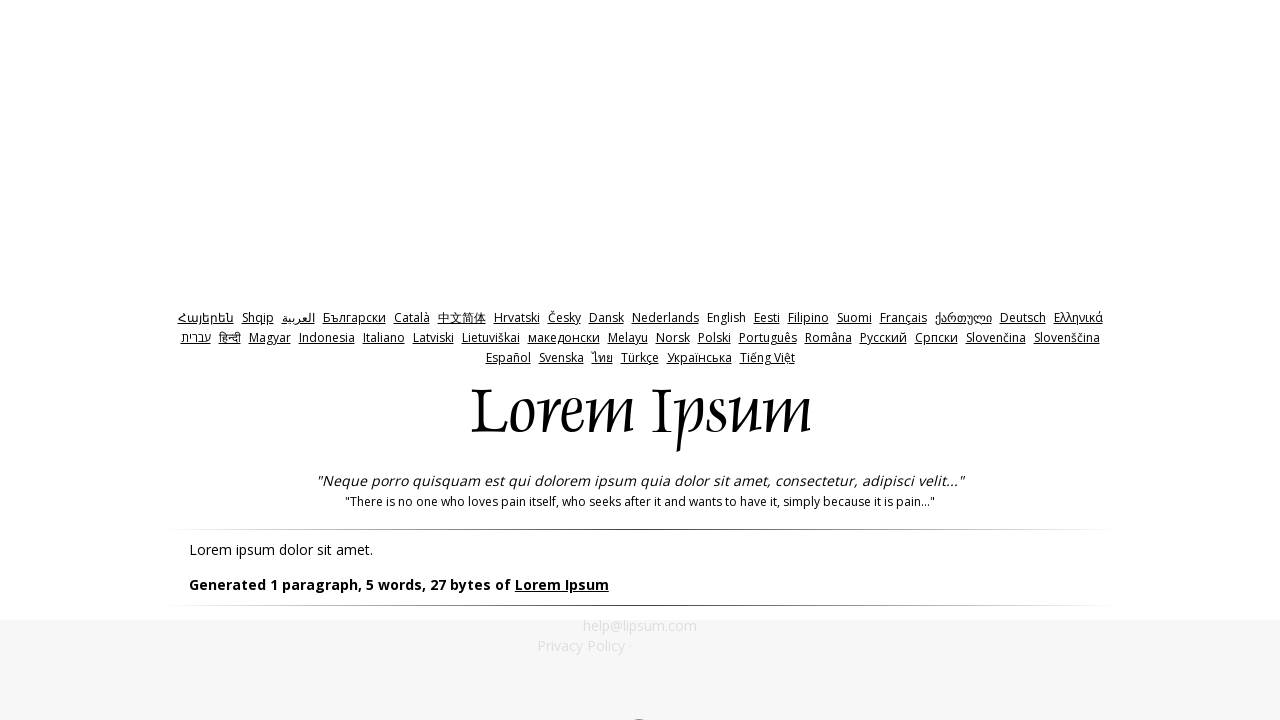

Extracted generated text content
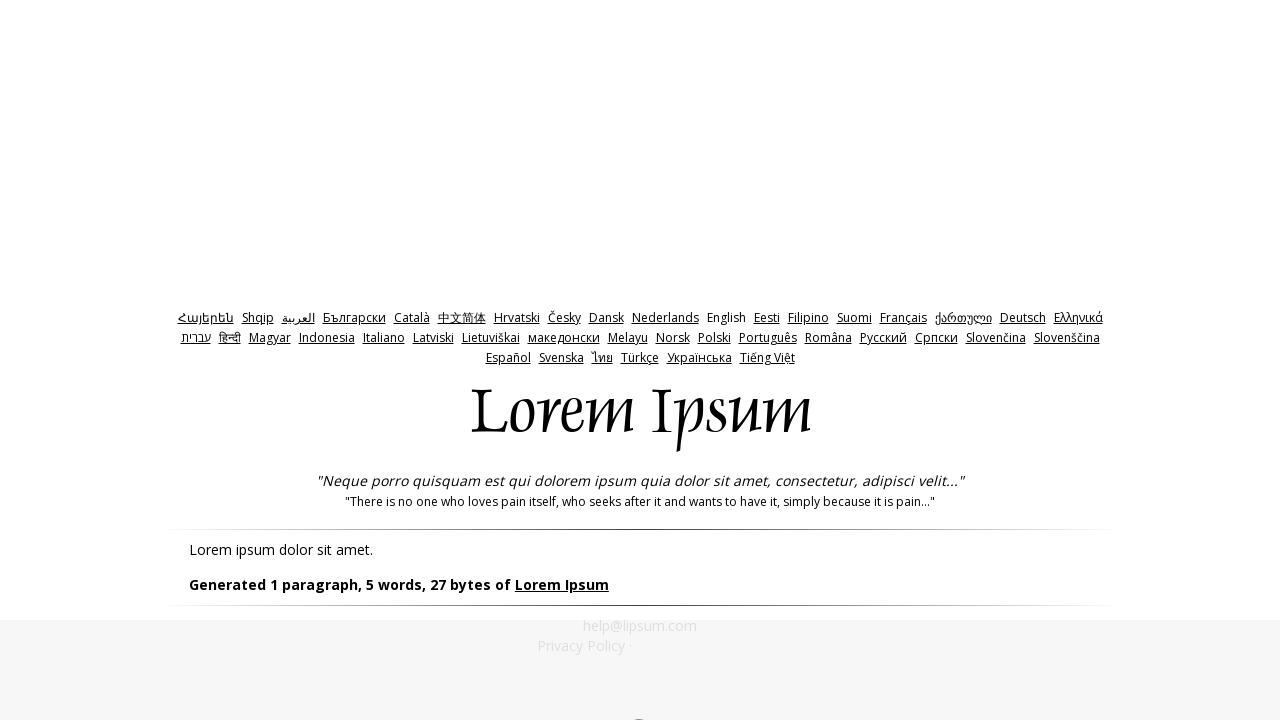

Split generated text into words
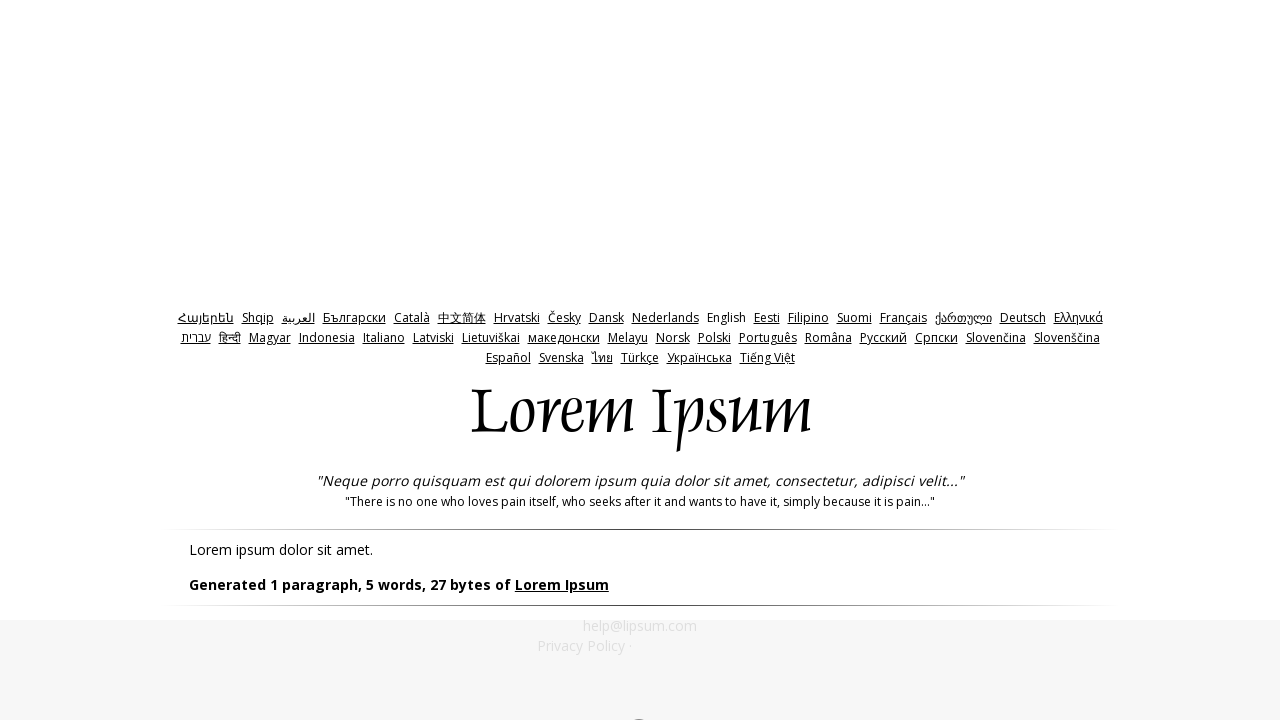

Verified that generated result contains exactly 5 words
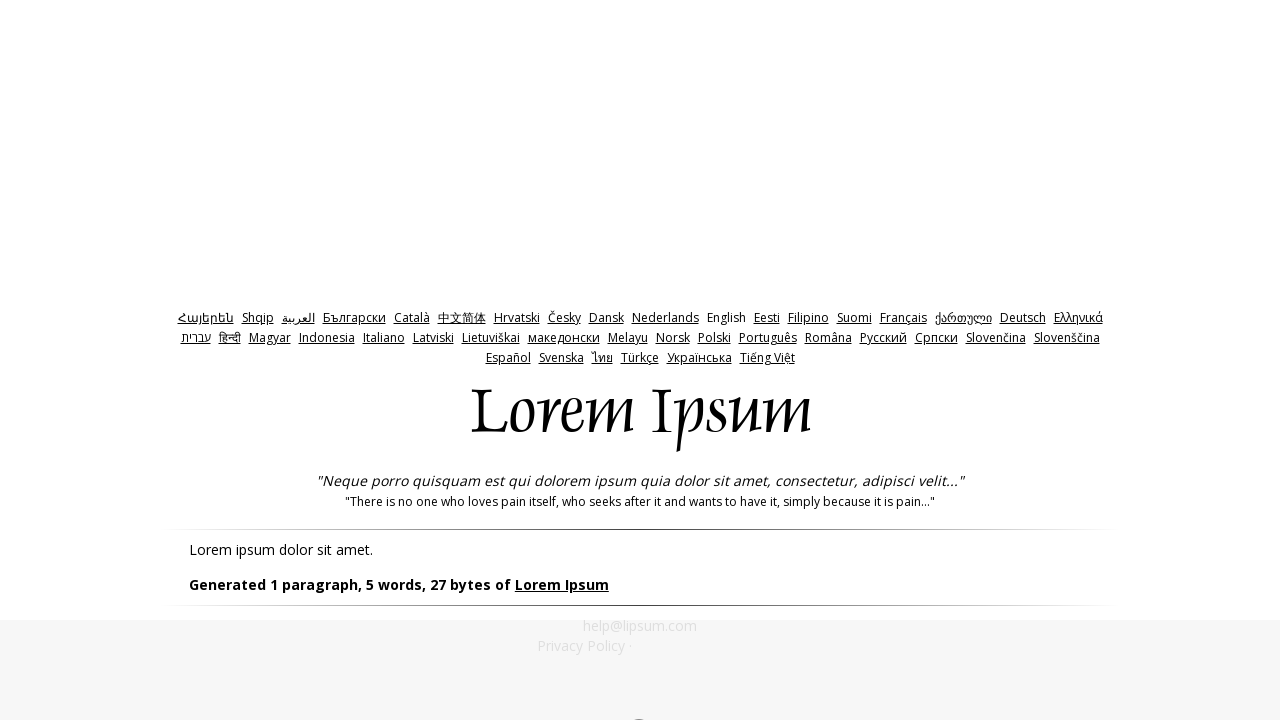

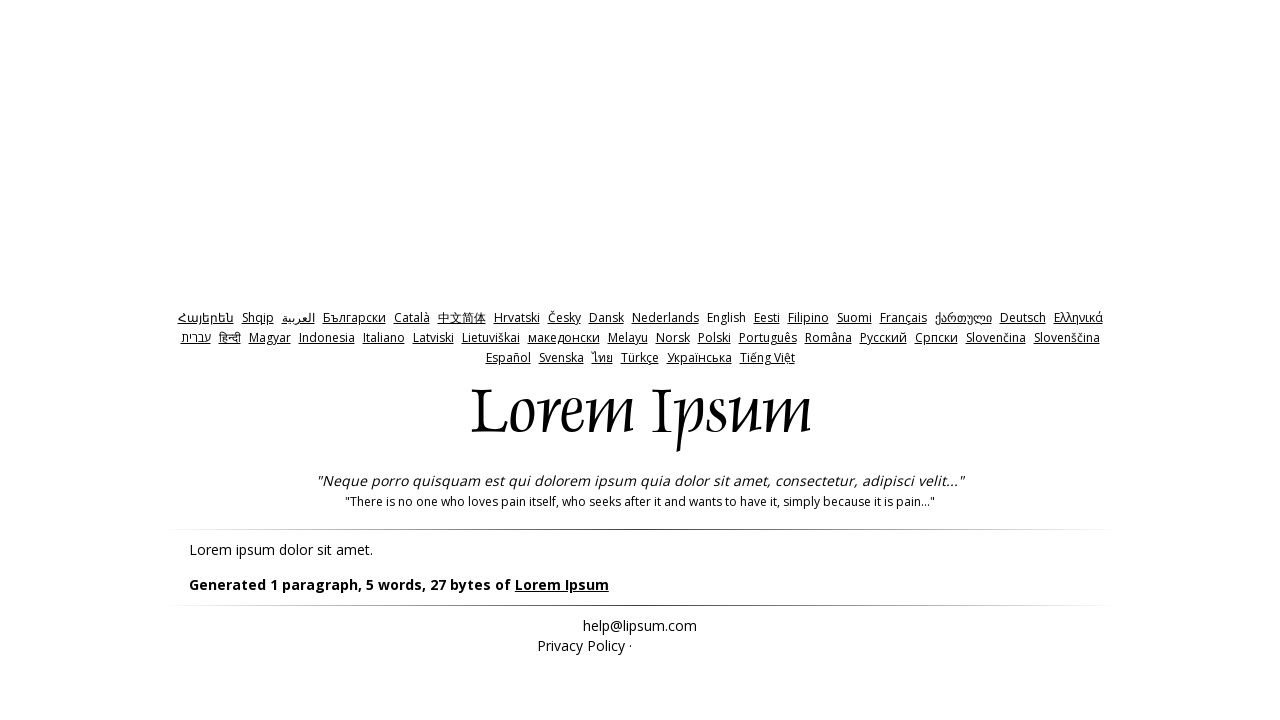